Tests the contact form by filling in name, email, and message fields

Starting URL: https://rogertakeshita.com

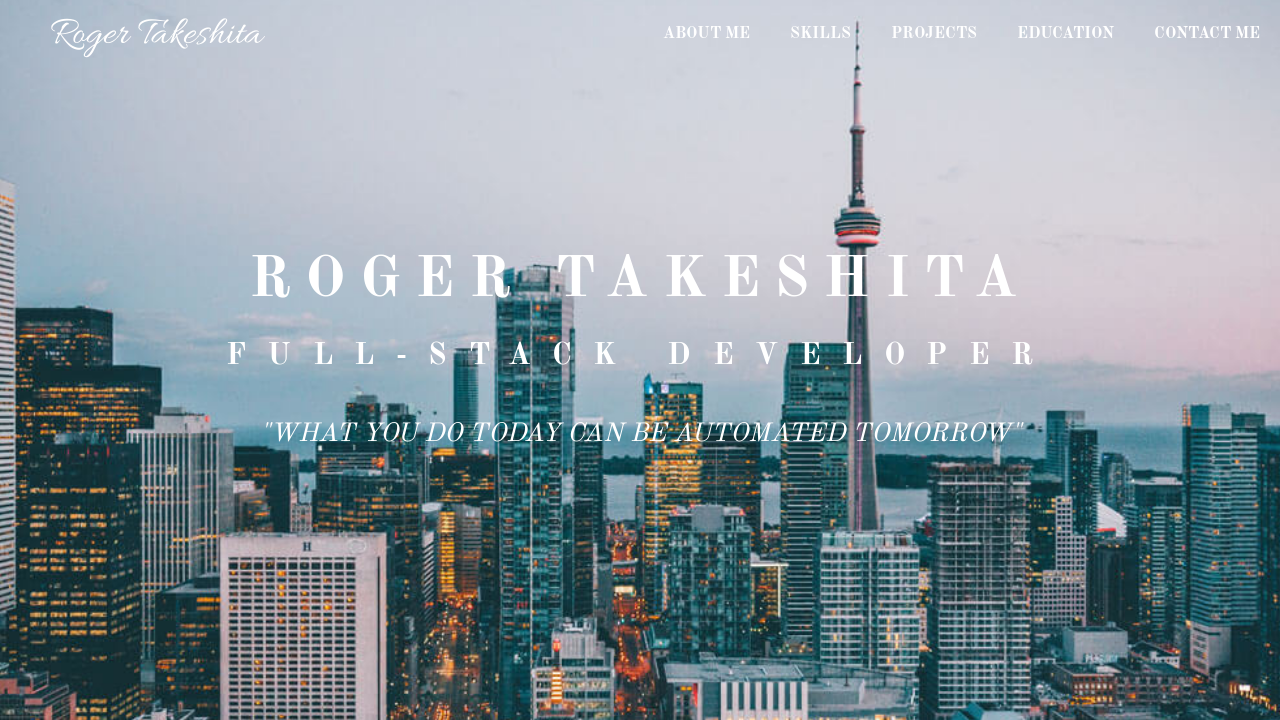

Verified page title is 'Roger Takeshita'
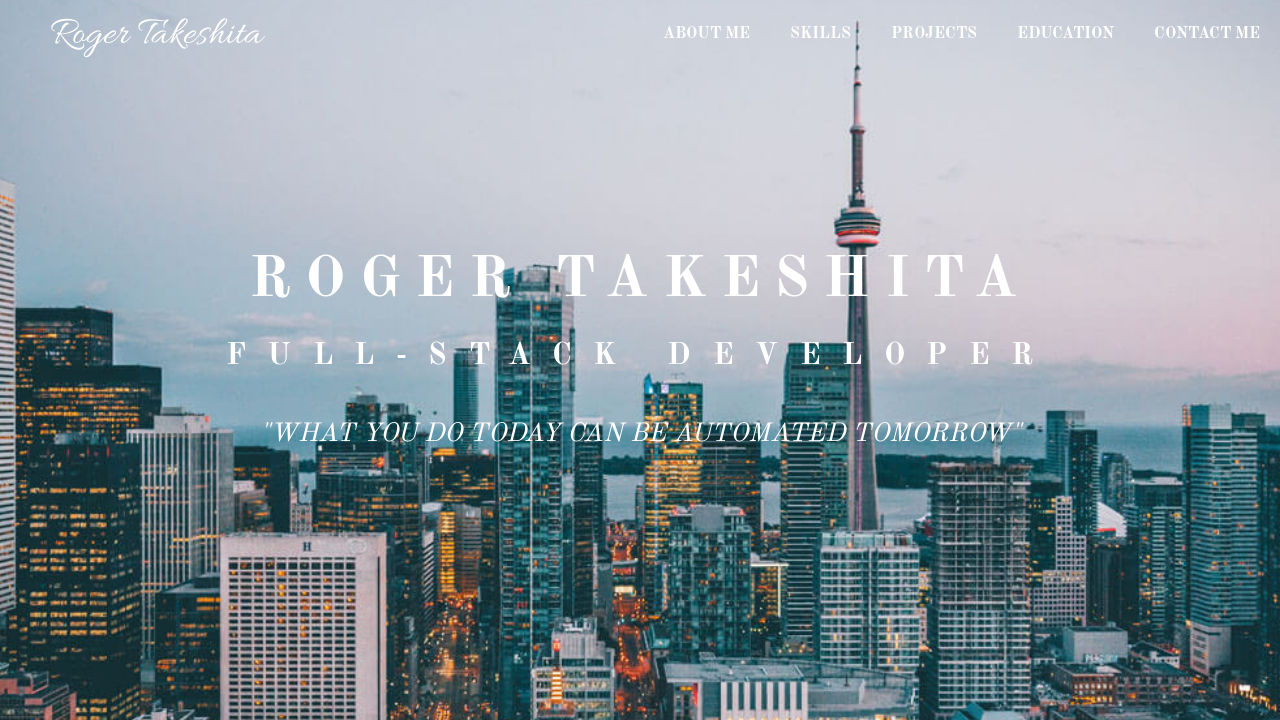

Filled name field with 'Roger Takeshita Test' on #name
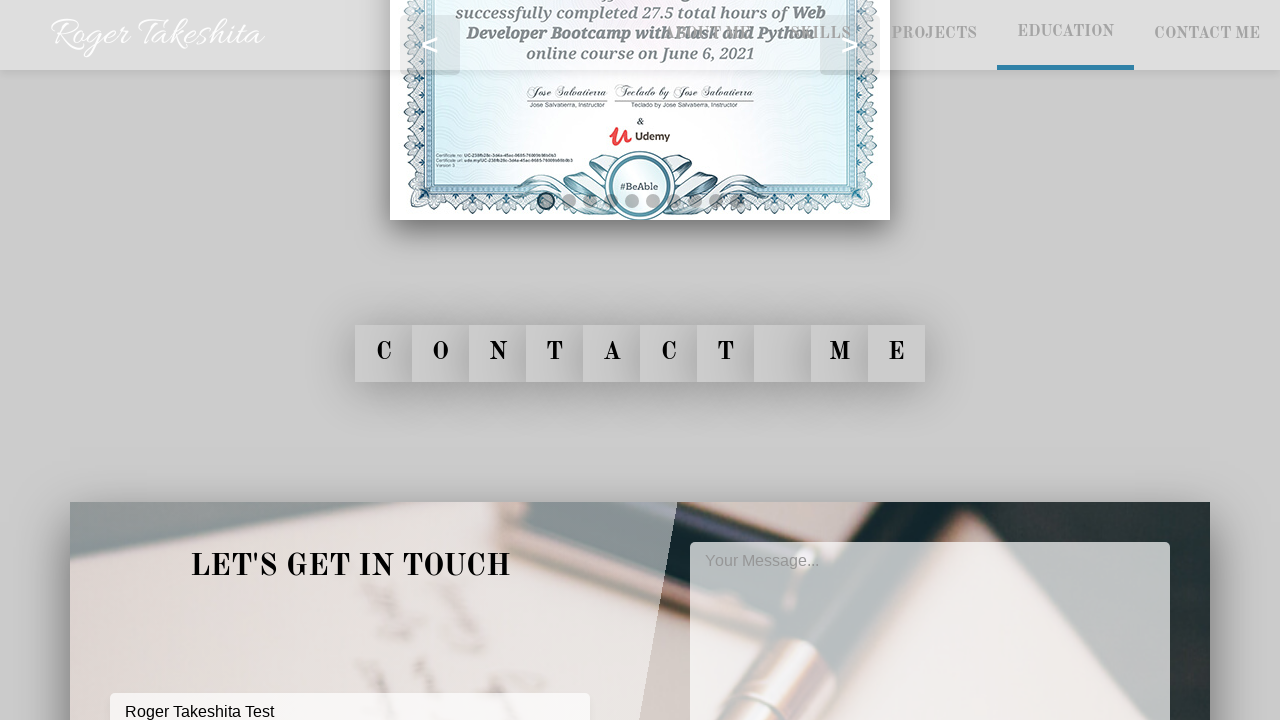

Filled email field with 'roger@fakeemail.com' on [placeholder="Your Email (Required)"]
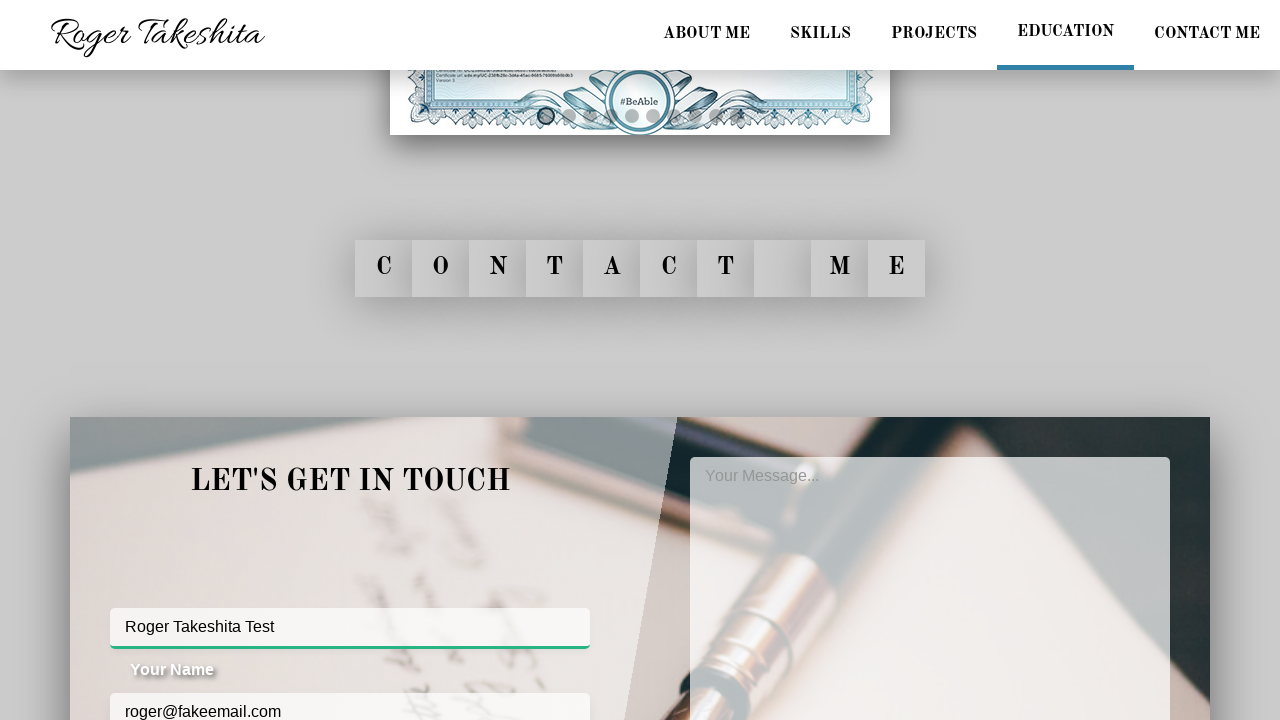

Filled message field with 'Hello from playwright course.' on [name="msg"]
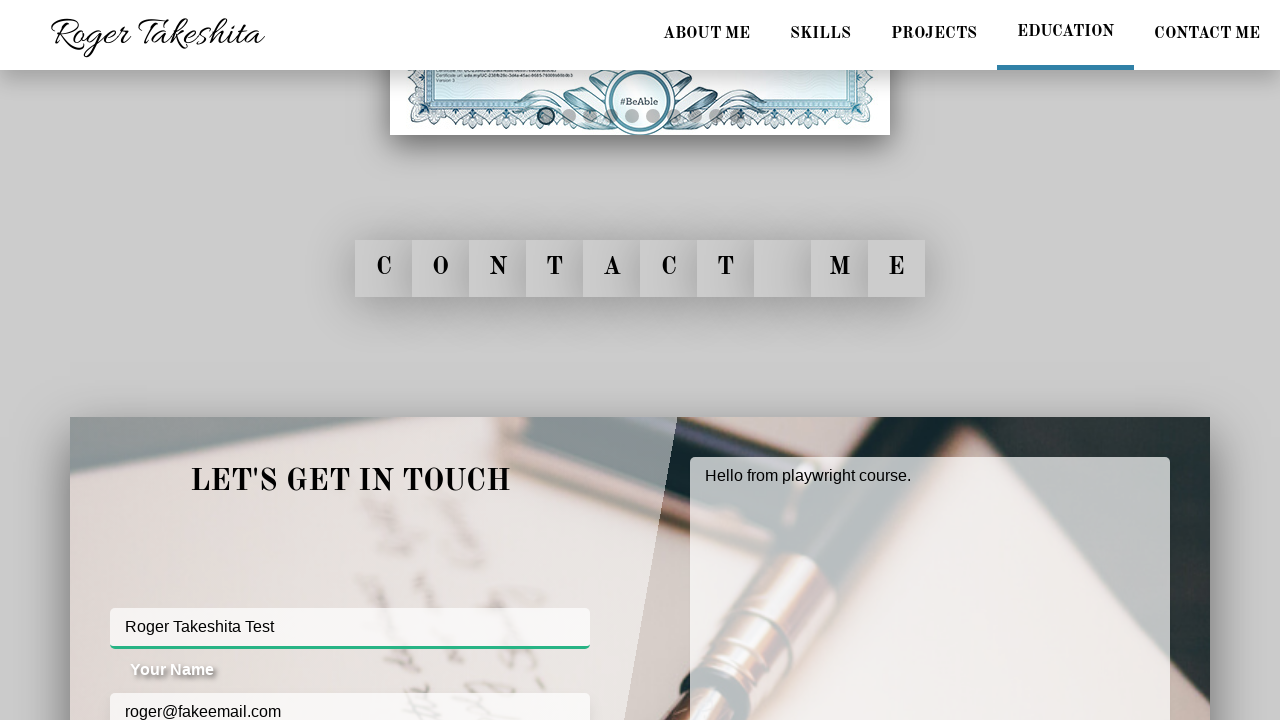

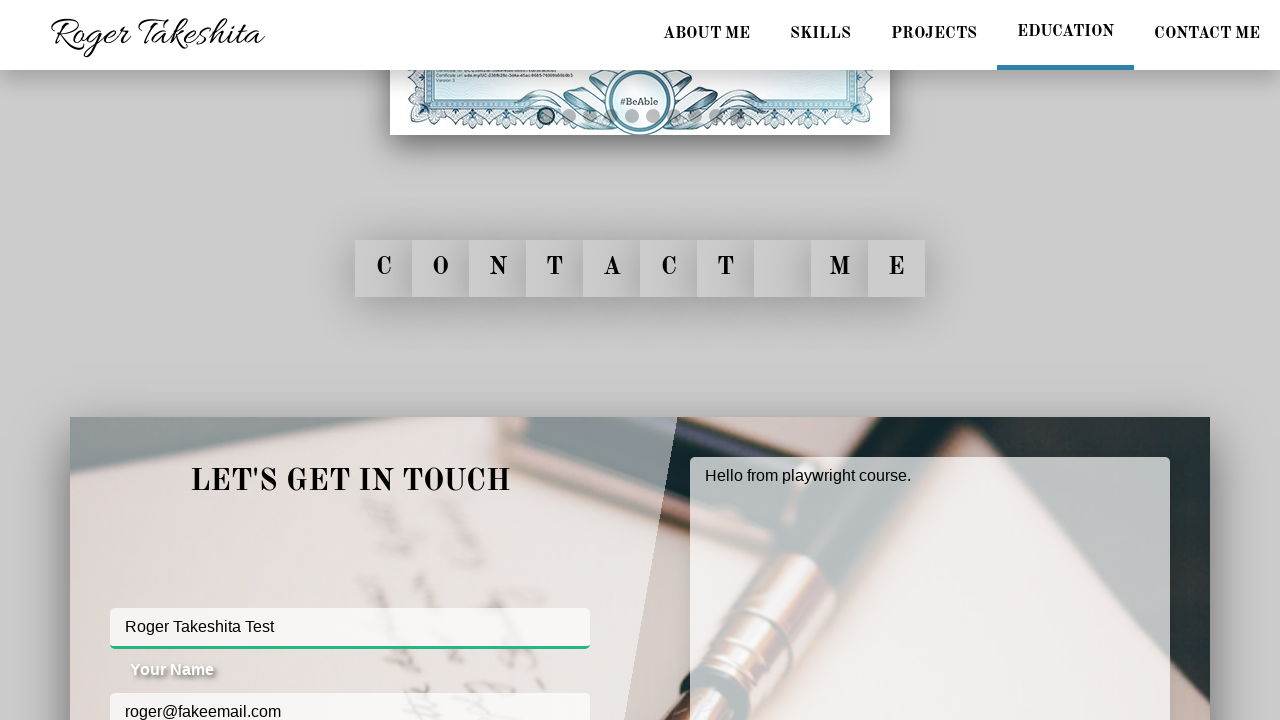